Tests the search functionality on a Selenium practice e-commerce site by typing a search query into the search input field

Starting URL: https://rahulshettyacademy.com/seleniumPractise/#/

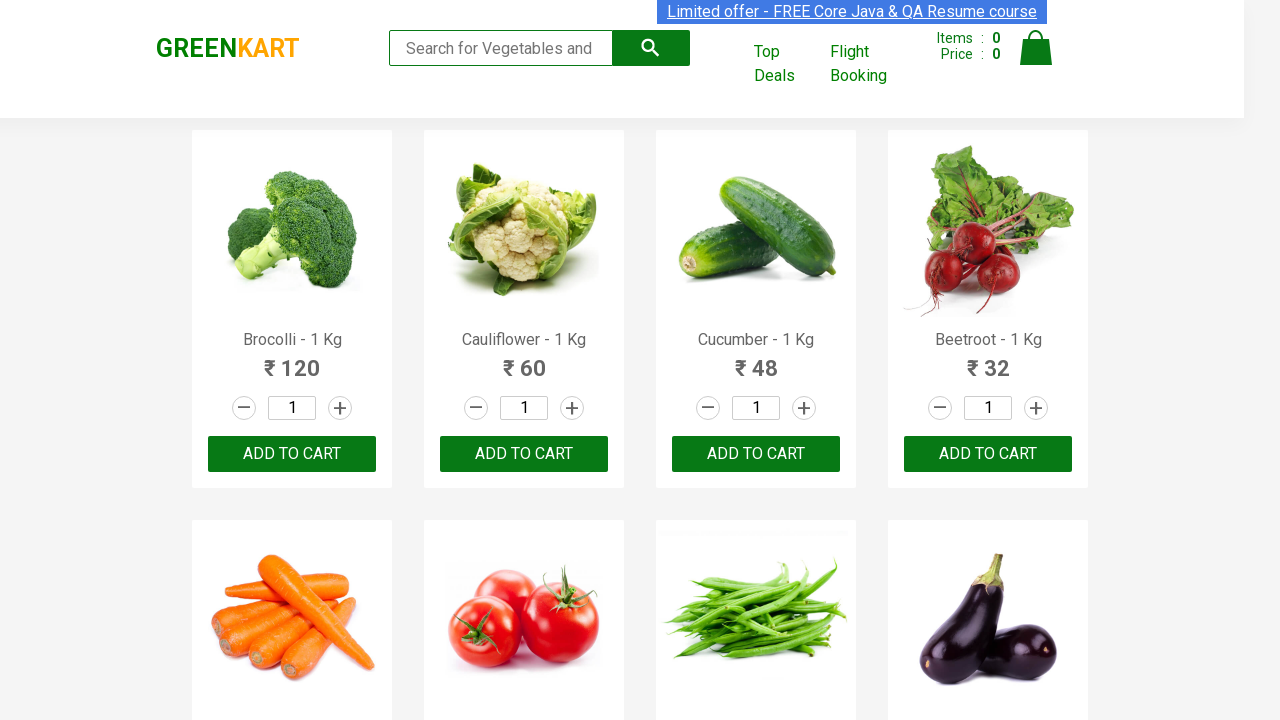

Typed search query 'ca' into the search input field on .search-keyword
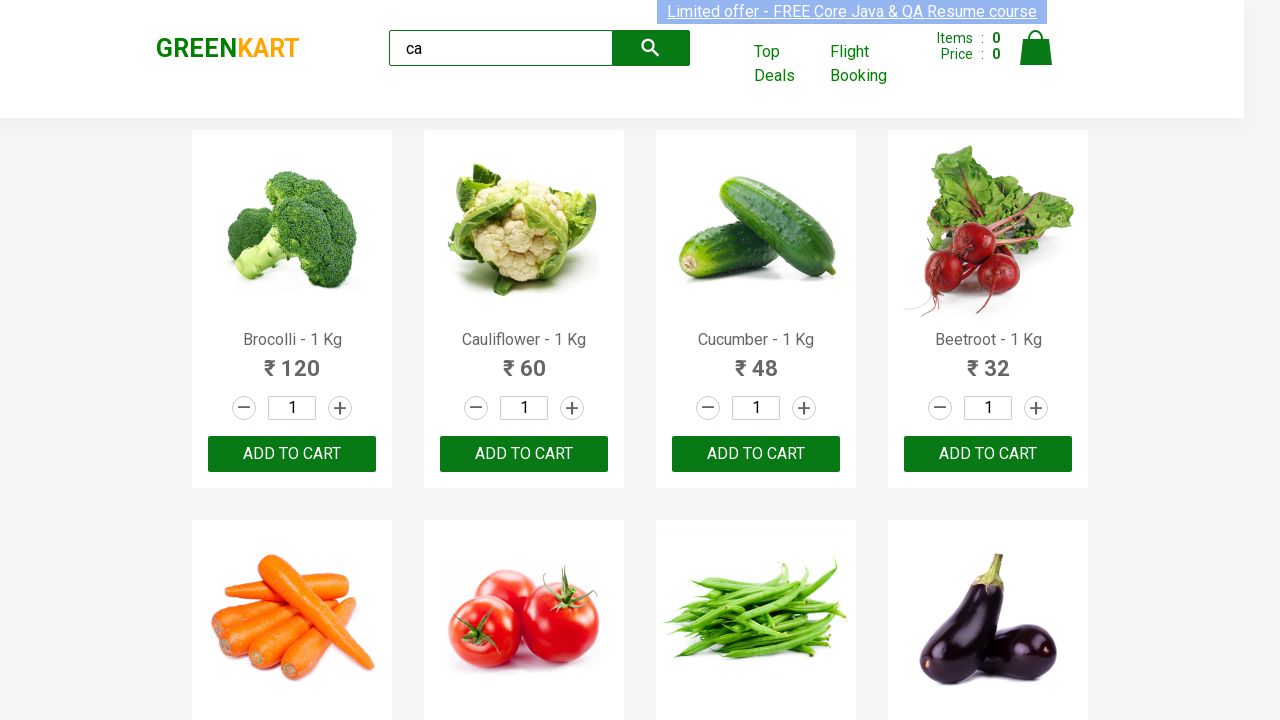

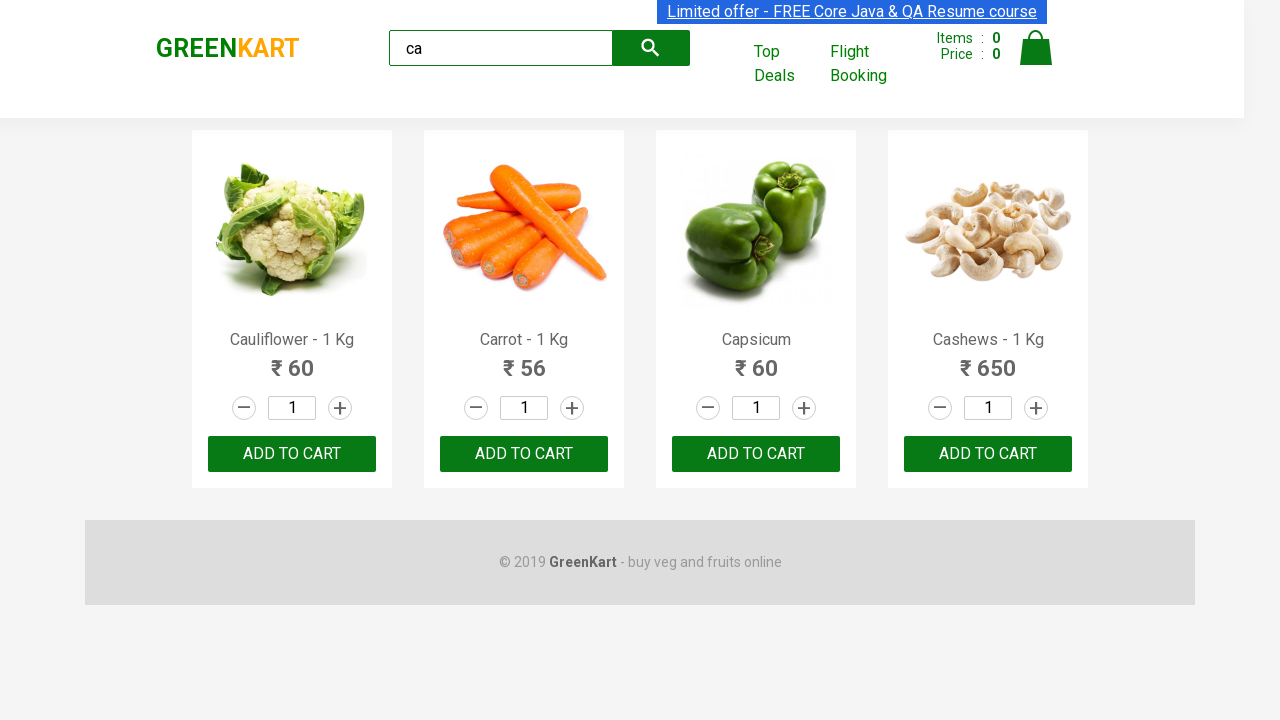